Tests a personal notes application by navigating to the notes page, adding 5 notes with different titles and content, and then searching for notes by title.

Starting URL: https://material.playwrightvn.com/

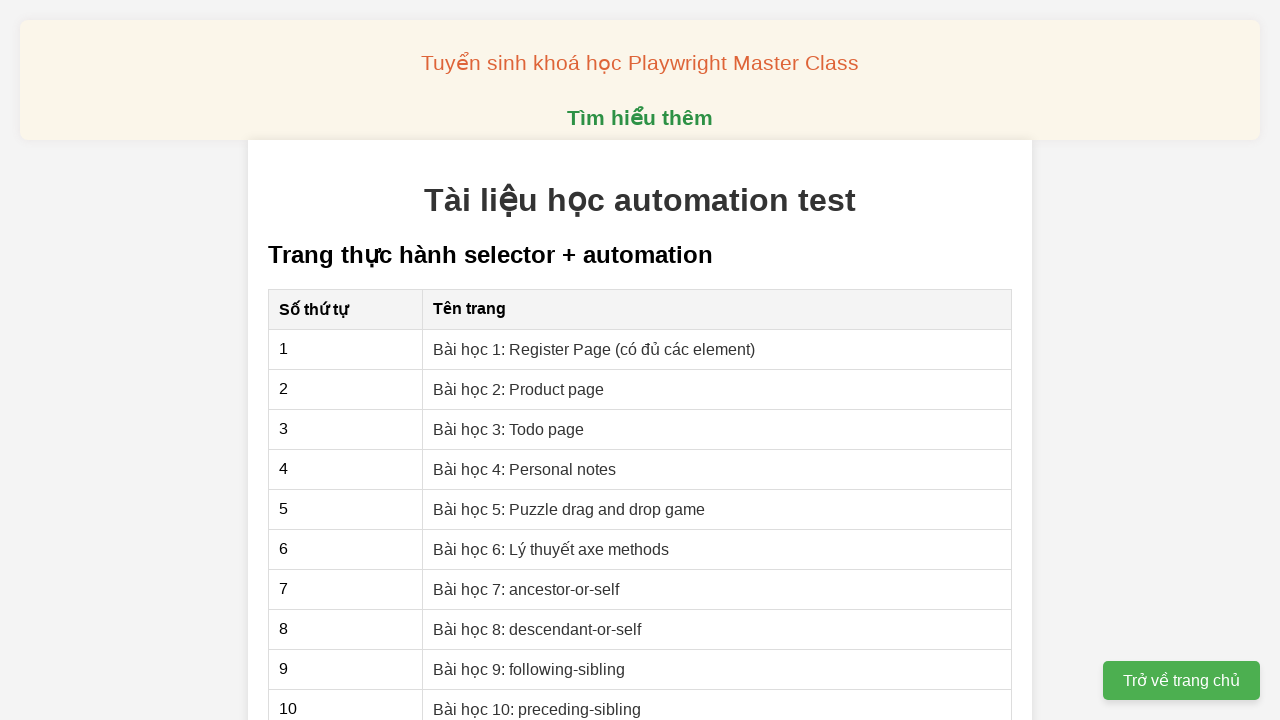

Clicked link to navigate to Personal notes page at (525, 469) on xpath=//a[@href="04-xpath-personal-notes.html"]
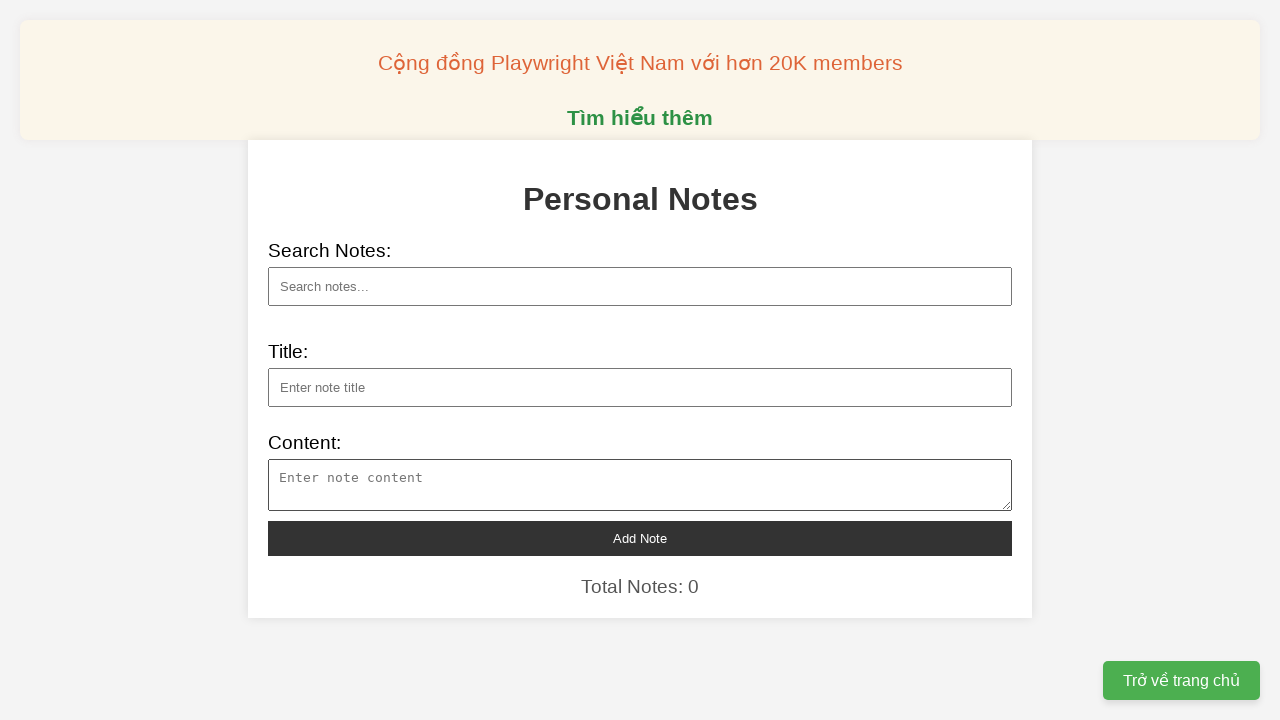

Filled note title field with 'Aaaaaaaaaaaaaa' on xpath=//input[@id="note-title"]
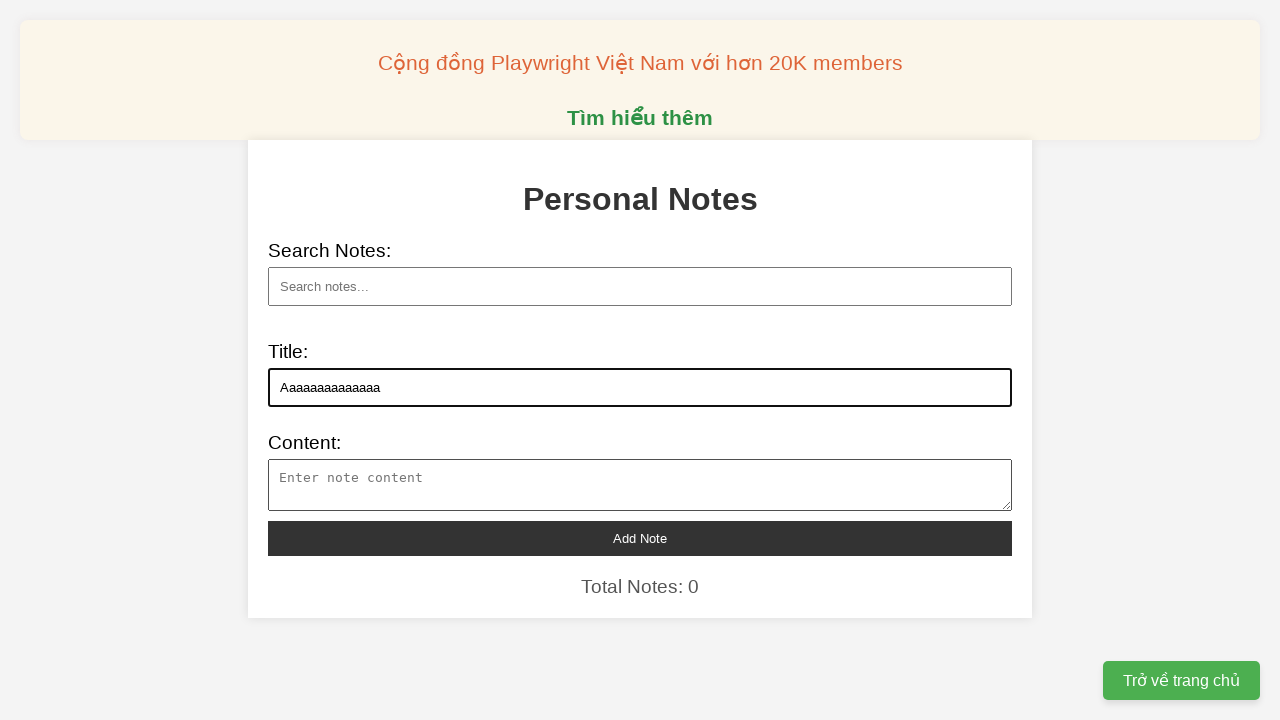

Filled note content field with 'Lalalalalalala' on xpath=//textarea[@id="note-content"]
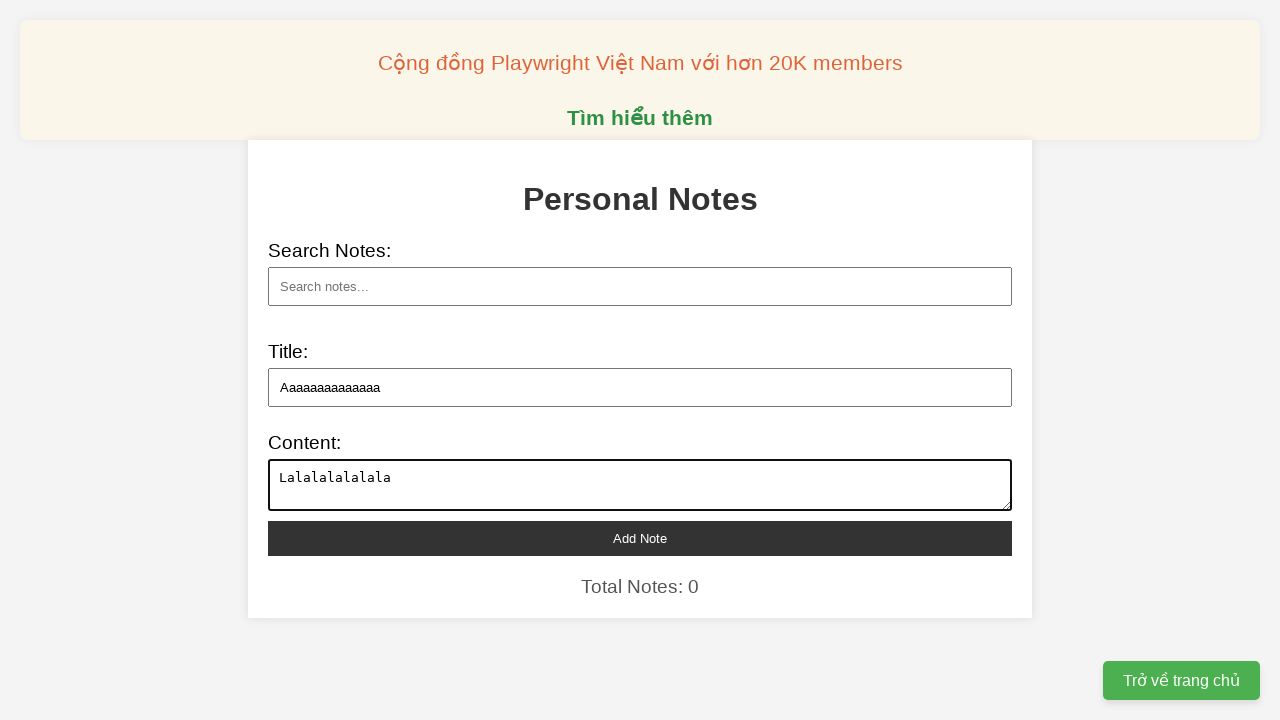

Clicked add note button to save note 'Aaaaaaaaaaaaaa' at (640, 538) on xpath=//button[@id="add-note"]
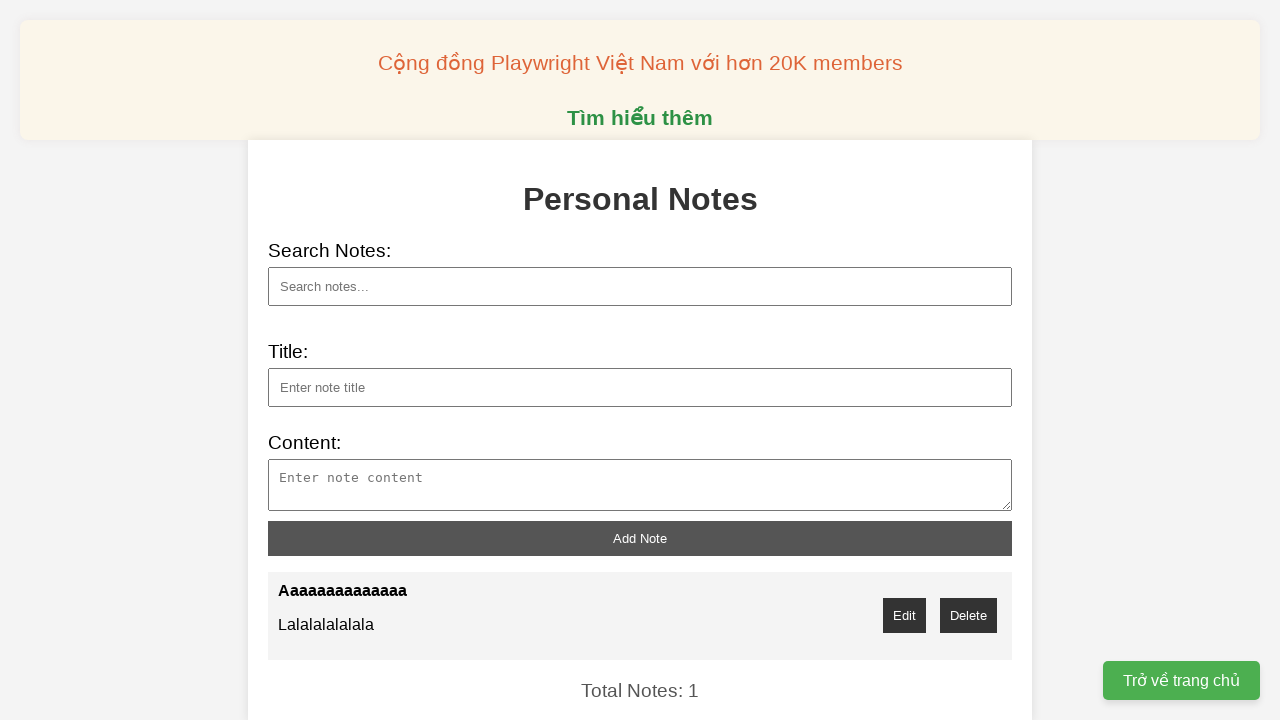

Filled note title field with 'Bbbbbbbbbbbbbb' on xpath=//input[@id="note-title"]
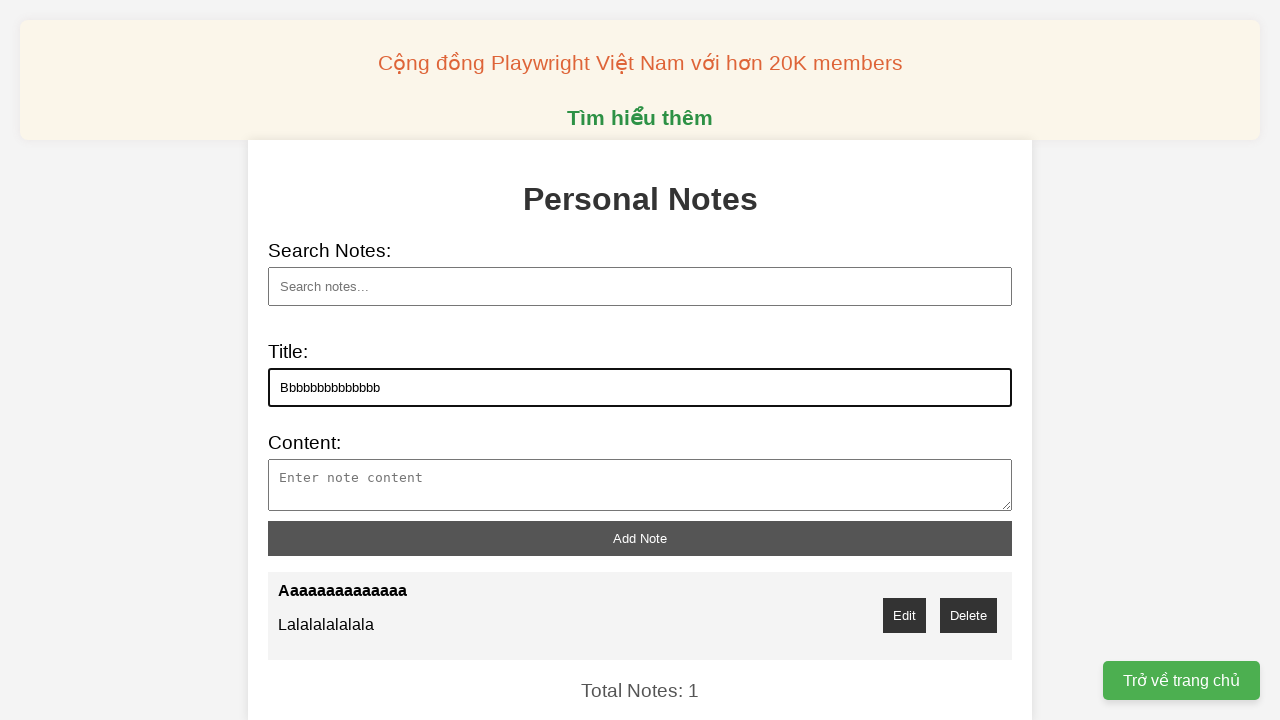

Filled note content field with 'Bobobobobobobo' on xpath=//textarea[@id="note-content"]
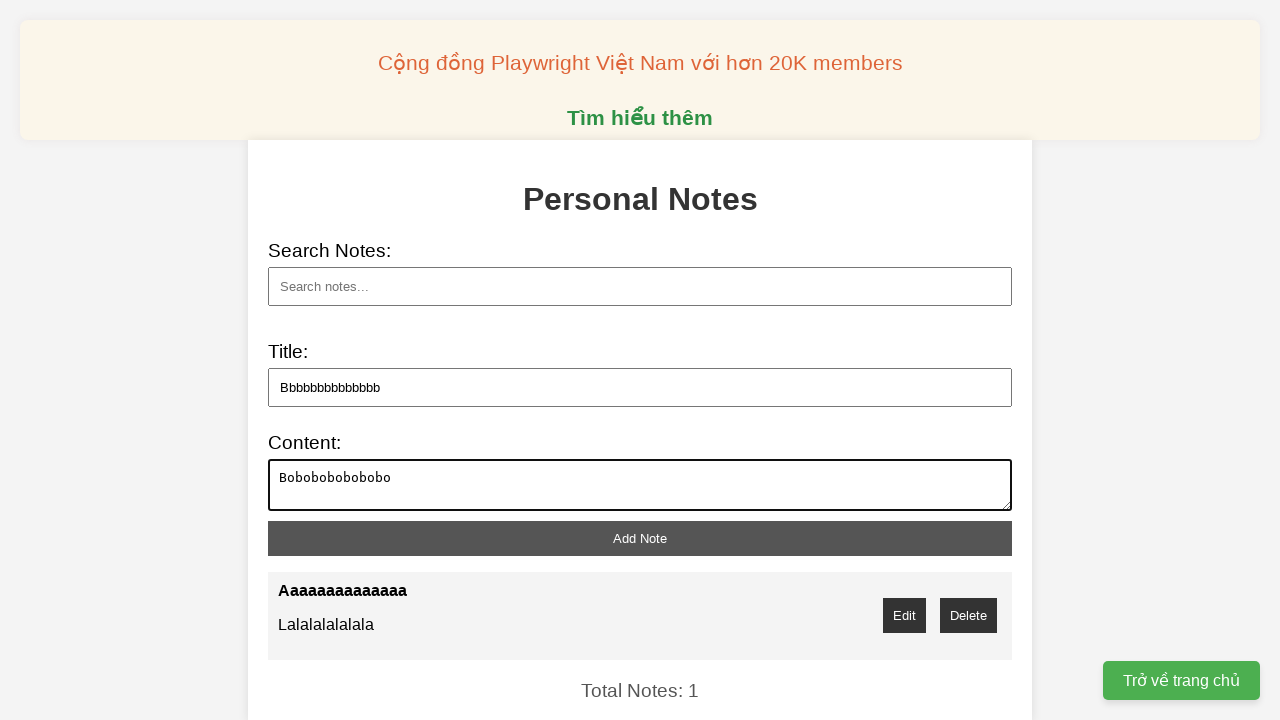

Clicked add note button to save note 'Bbbbbbbbbbbbbb' at (640, 538) on xpath=//button[@id="add-note"]
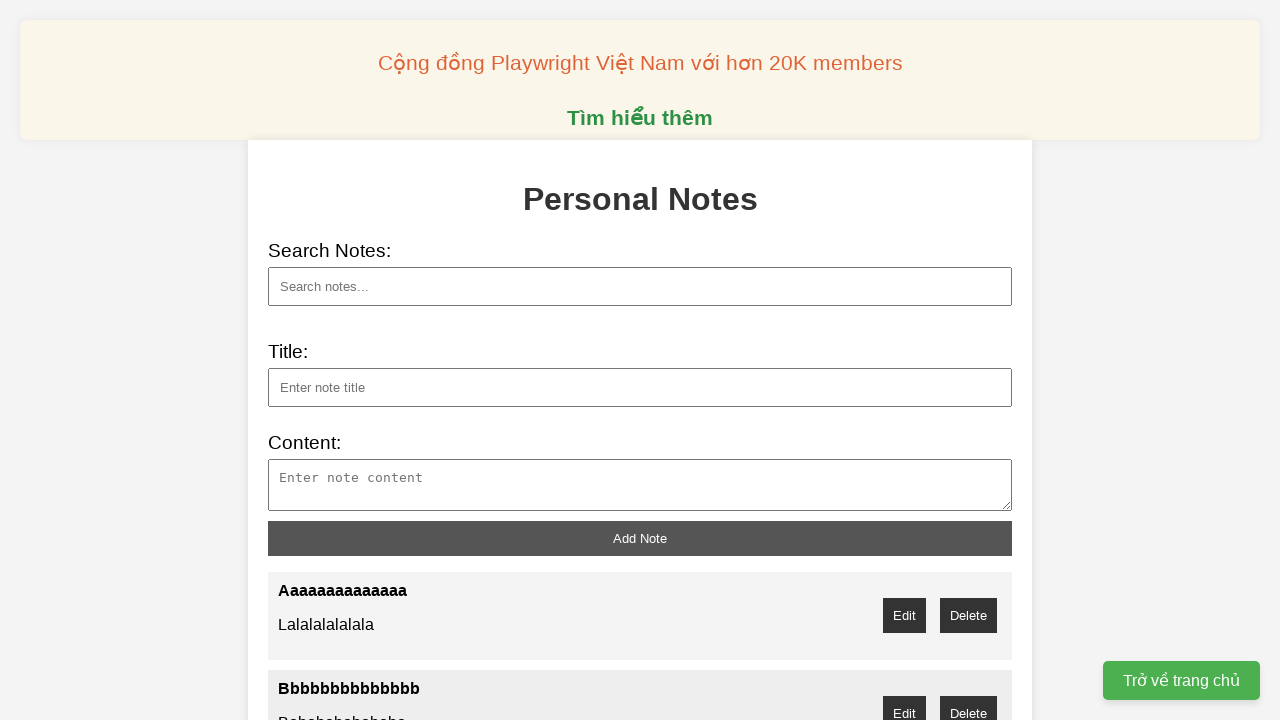

Filled note title field with 'Cccccccccccccc' on xpath=//input[@id="note-title"]
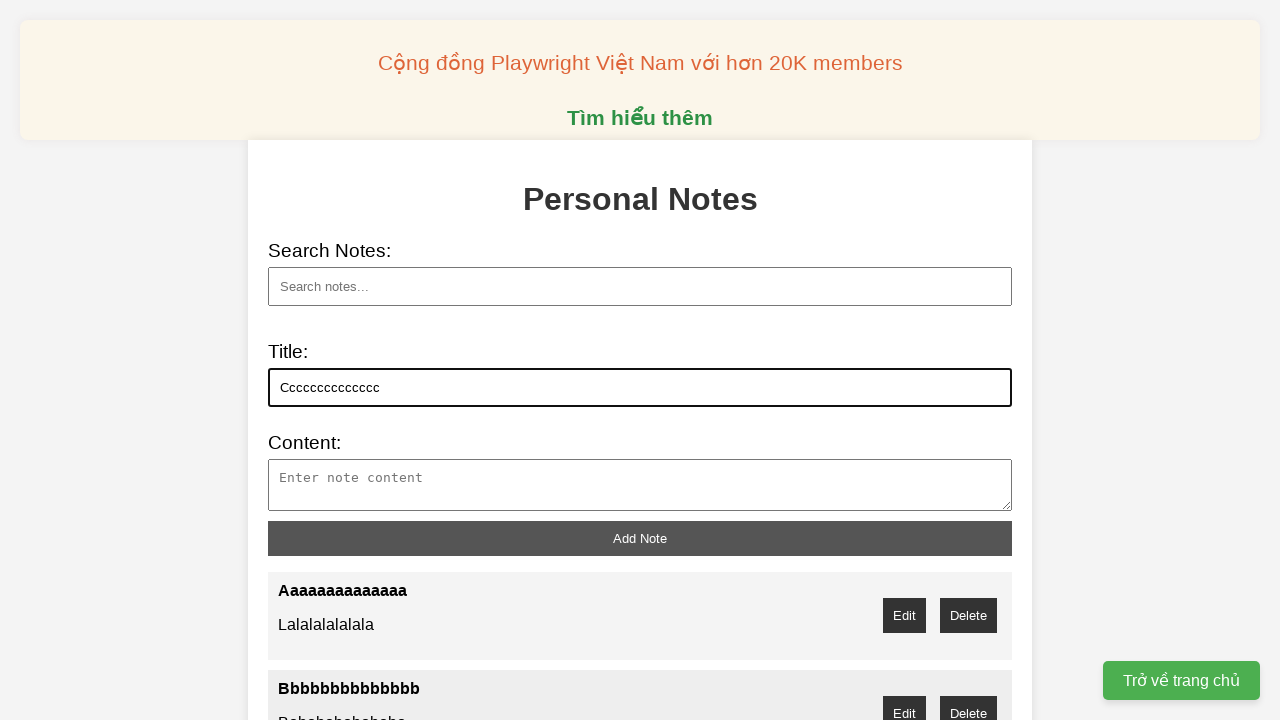

Filled note content field with 'Cecececececece' on xpath=//textarea[@id="note-content"]
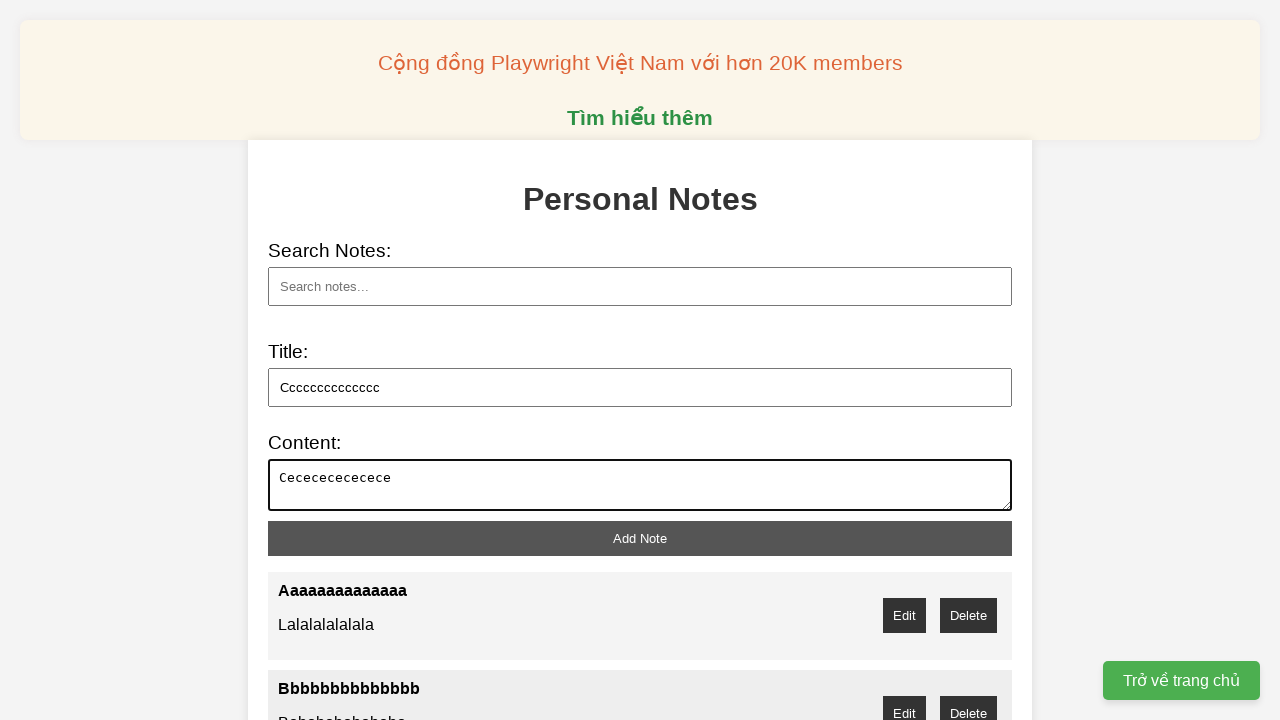

Clicked add note button to save note 'Cccccccccccccc' at (640, 538) on xpath=//button[@id="add-note"]
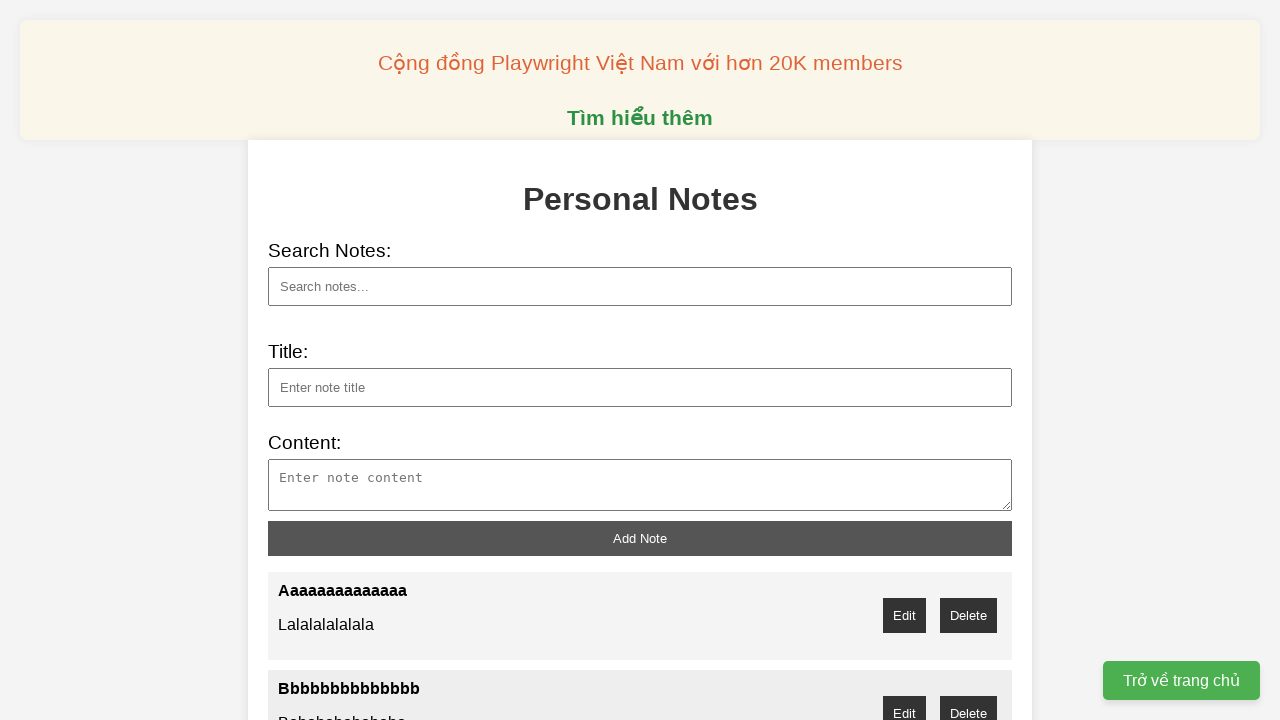

Filled note title field with 'Dddddddddddddd' on xpath=//input[@id="note-title"]
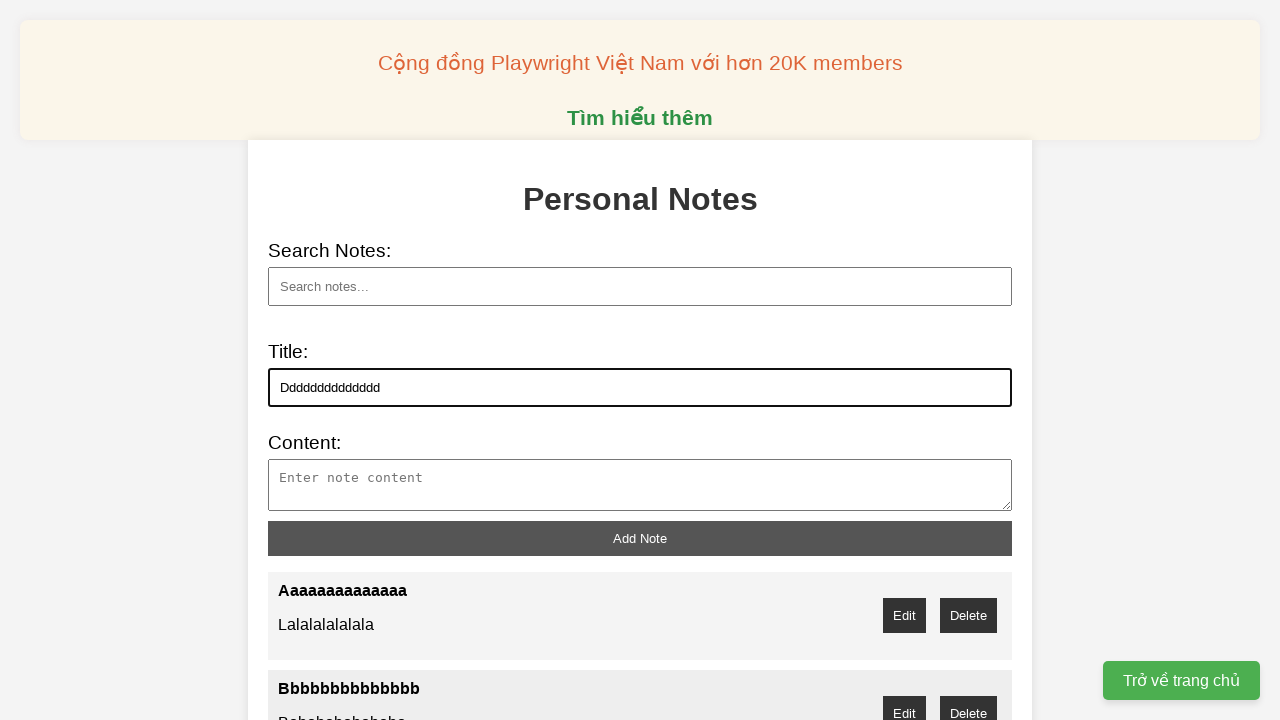

Filled note content field with 'Dididididididi' on xpath=//textarea[@id="note-content"]
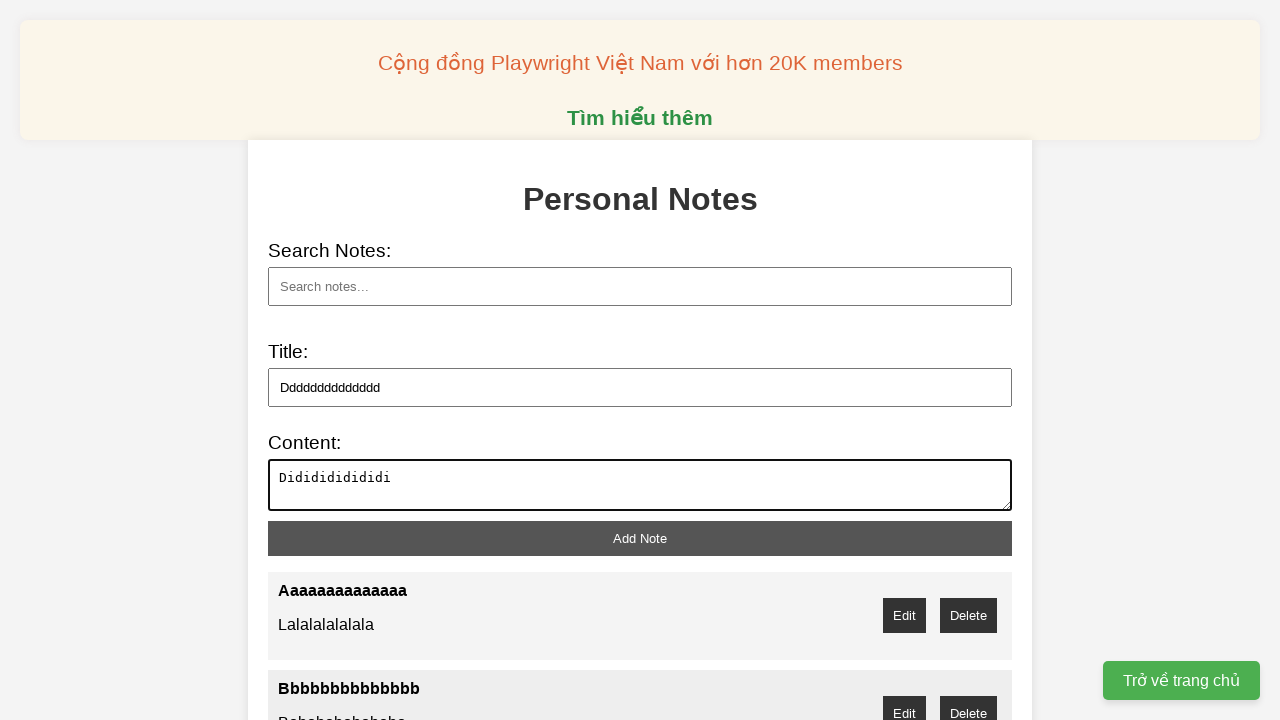

Clicked add note button to save note 'Dddddddddddddd' at (640, 538) on xpath=//button[@id="add-note"]
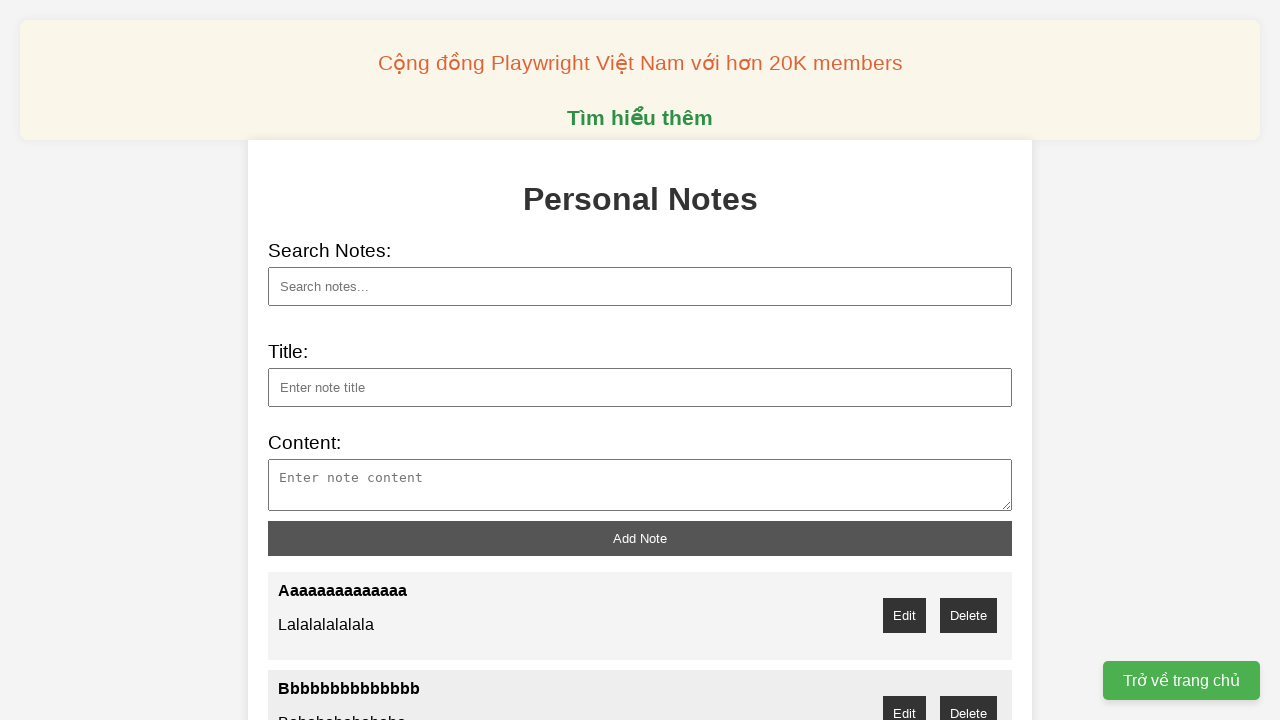

Filled note title field with 'Eeeeeeeeeeeeee' on xpath=//input[@id="note-title"]
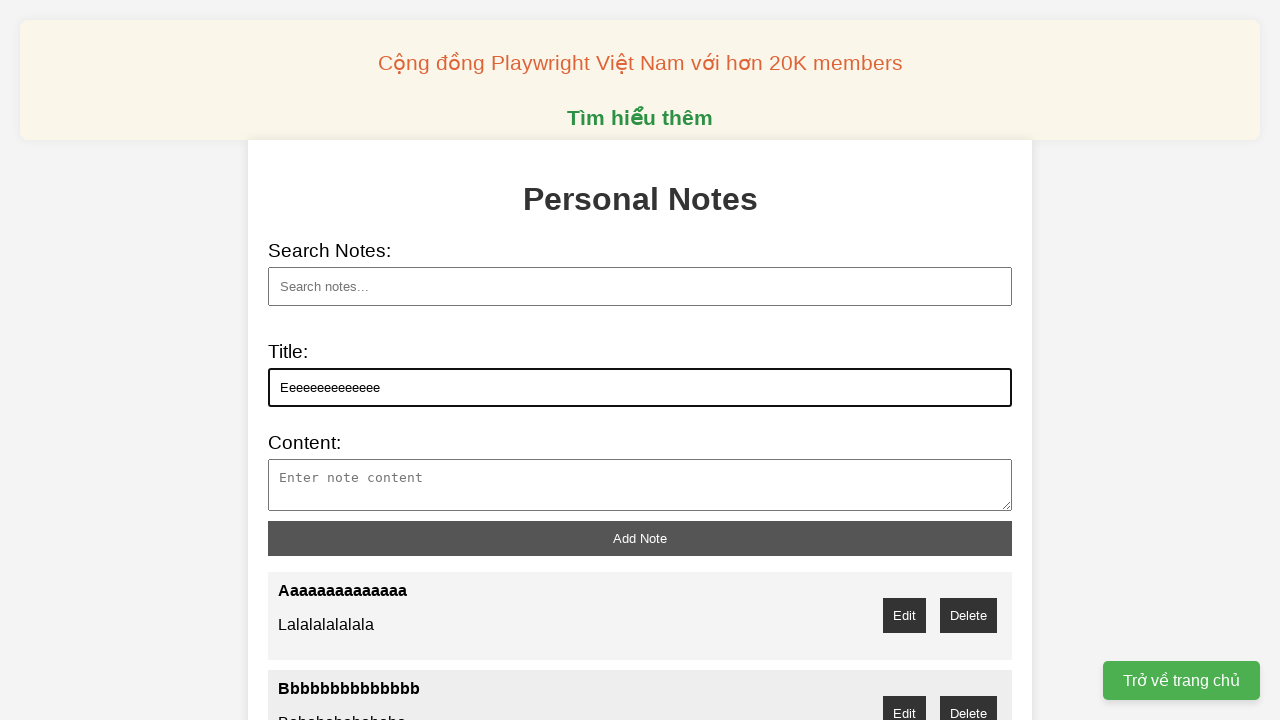

Filled note content field with 'Enenenenenenen' on xpath=//textarea[@id="note-content"]
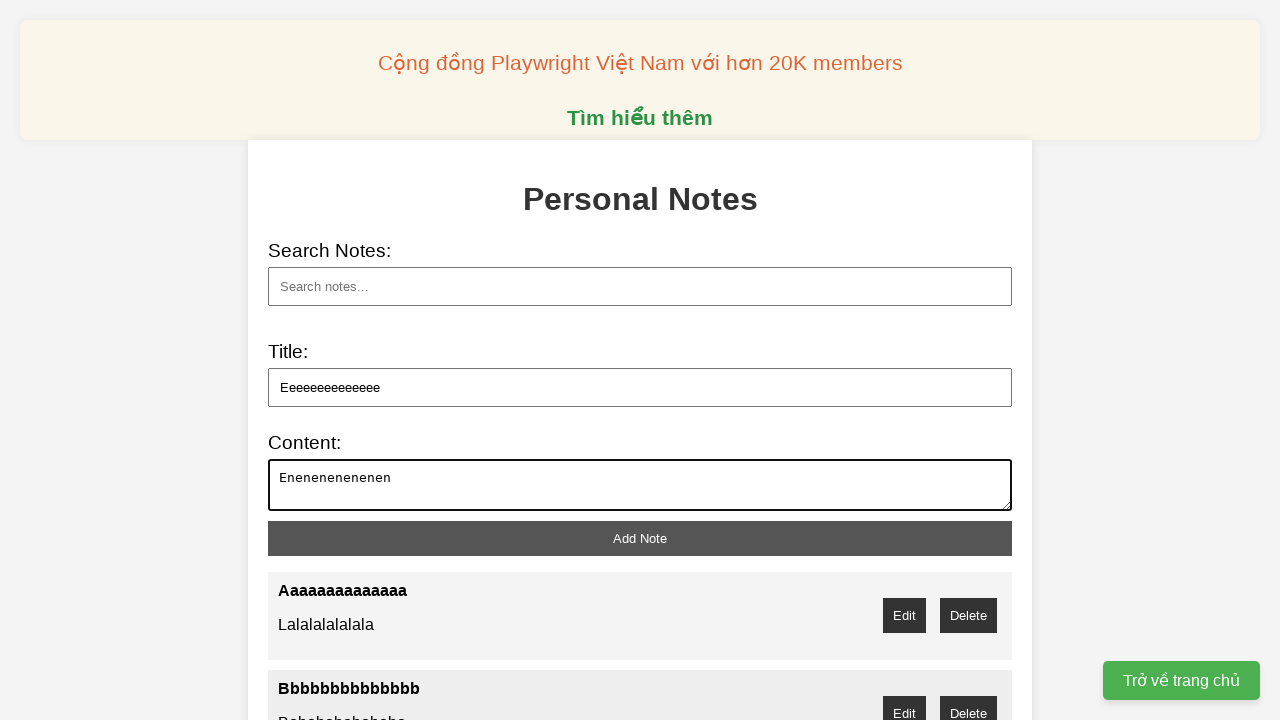

Clicked add note button to save note 'Eeeeeeeeeeeeee' at (640, 538) on xpath=//button[@id="add-note"]
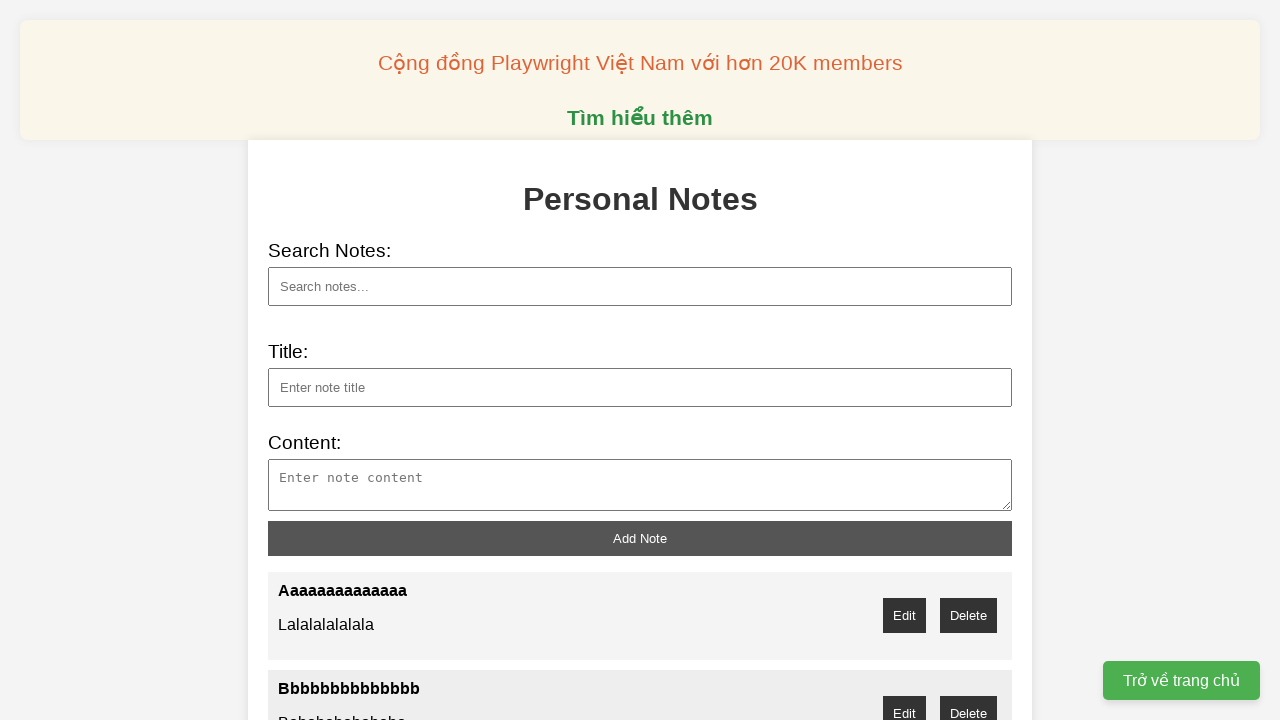

Filled search field with 'A' to search for notes by title on xpath=//input[@type="text" and @id="search"]
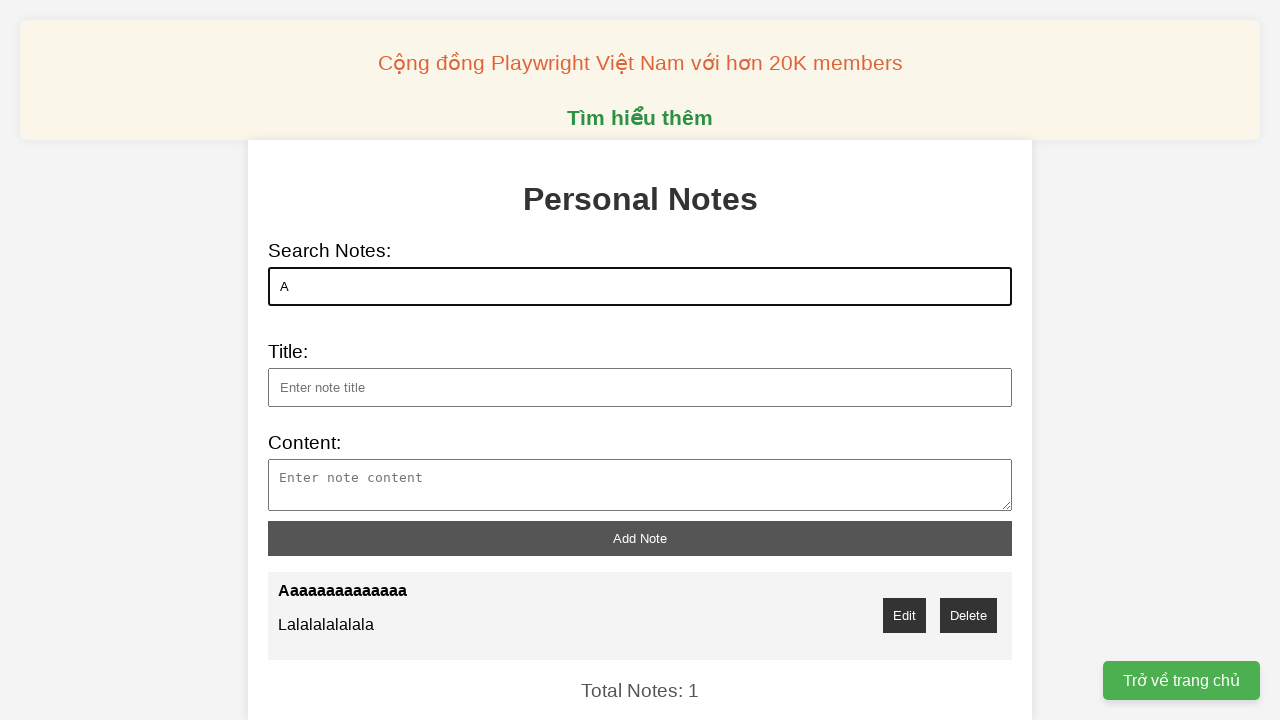

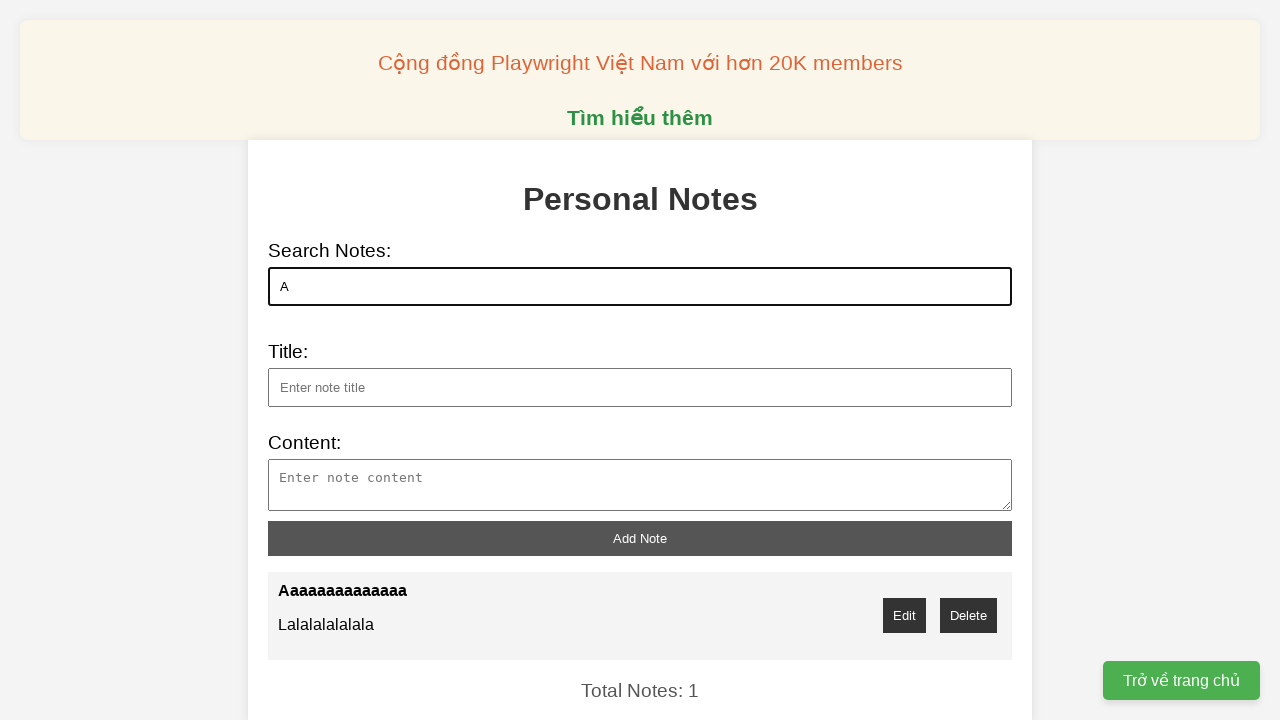